Tests checkbox functionality by clicking all checkboxes on the page, verifying they become selected, then clicking again to deselect and verifying they become unselected

Starting URL: https://rahulshettyacademy.com/AutomationPractice/

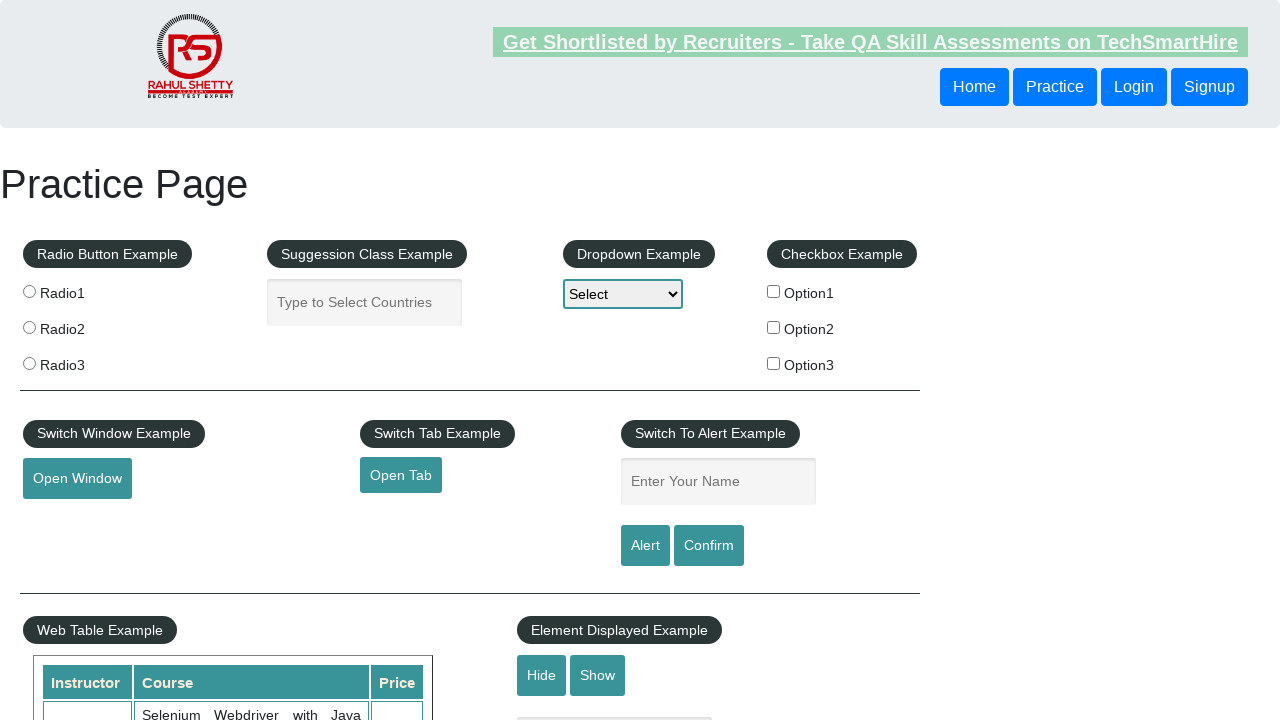

Located all checkboxes on the page
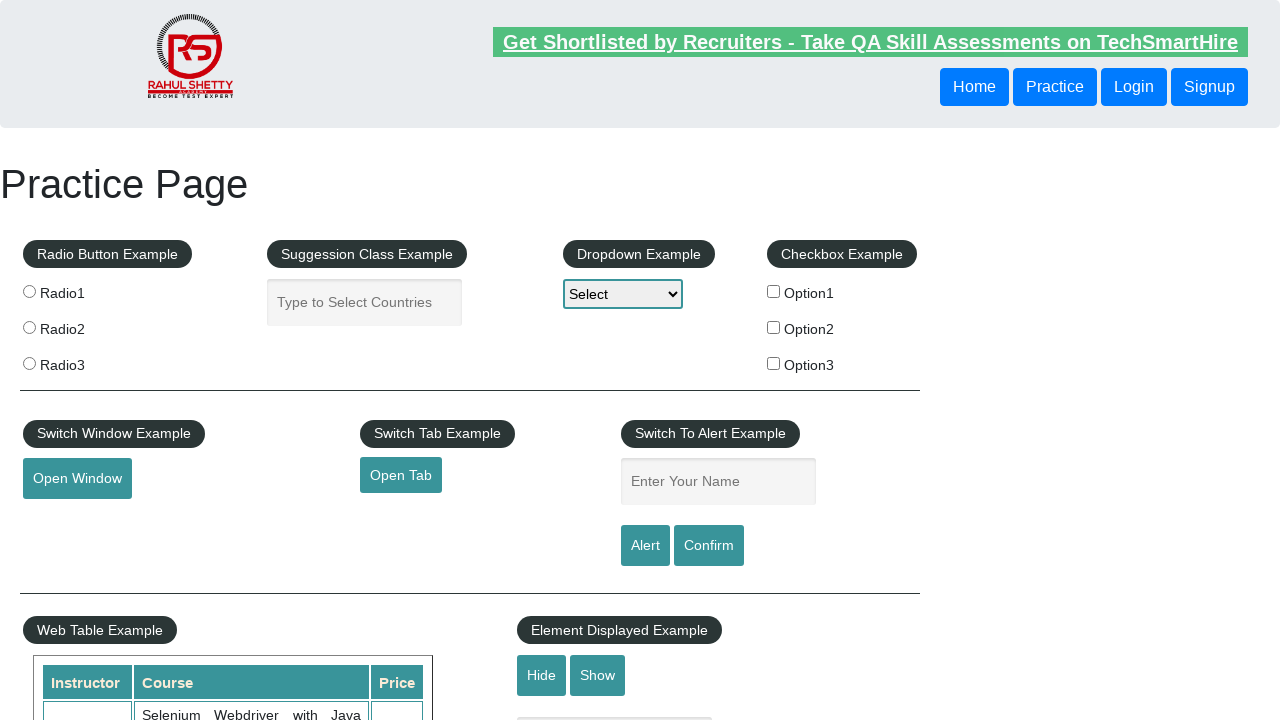

Clicked checkbox to select it at (774, 291) on input[type='checkbox'] >> nth=0
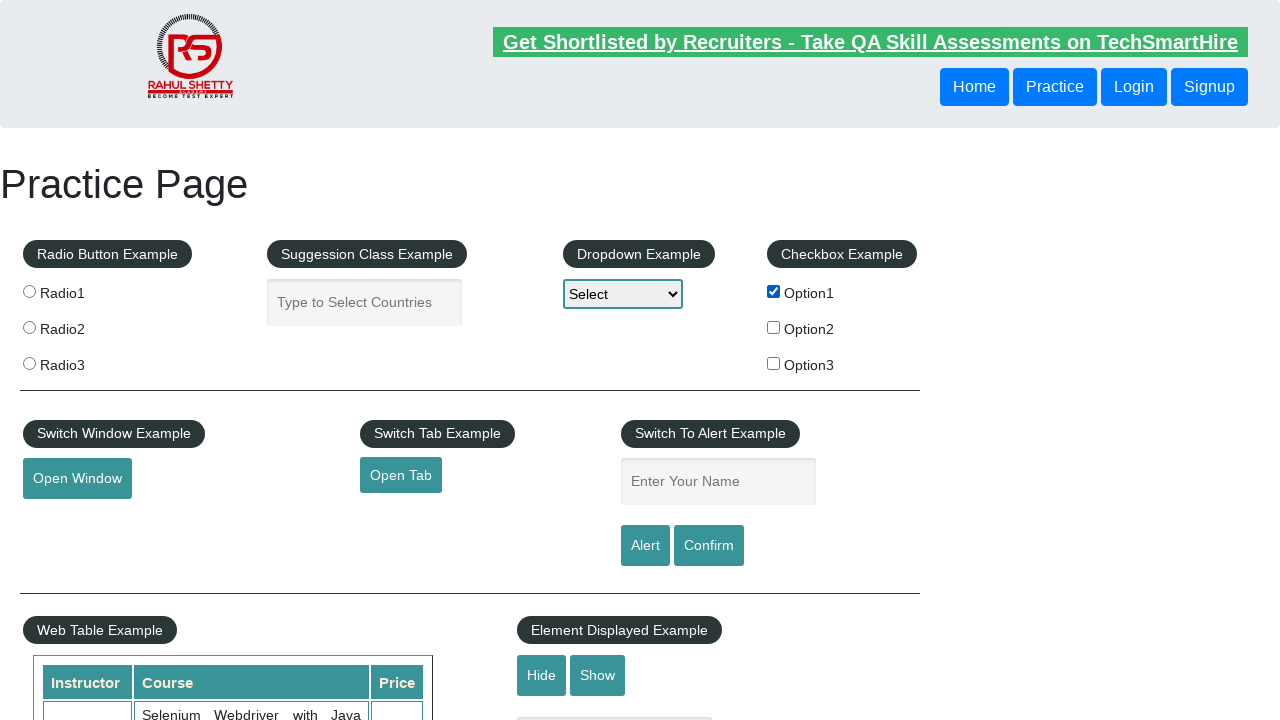

Verified checkbox is selected
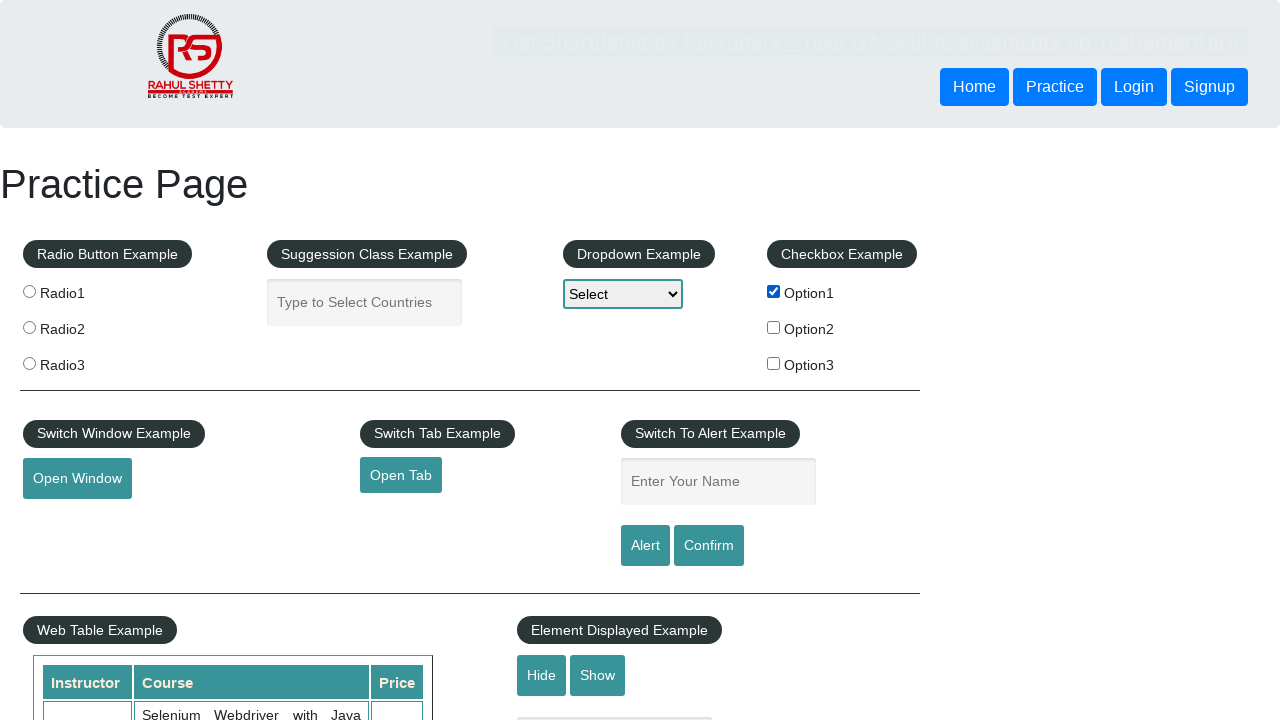

Clicked checkbox again to deselect it at (774, 291) on input[type='checkbox'] >> nth=0
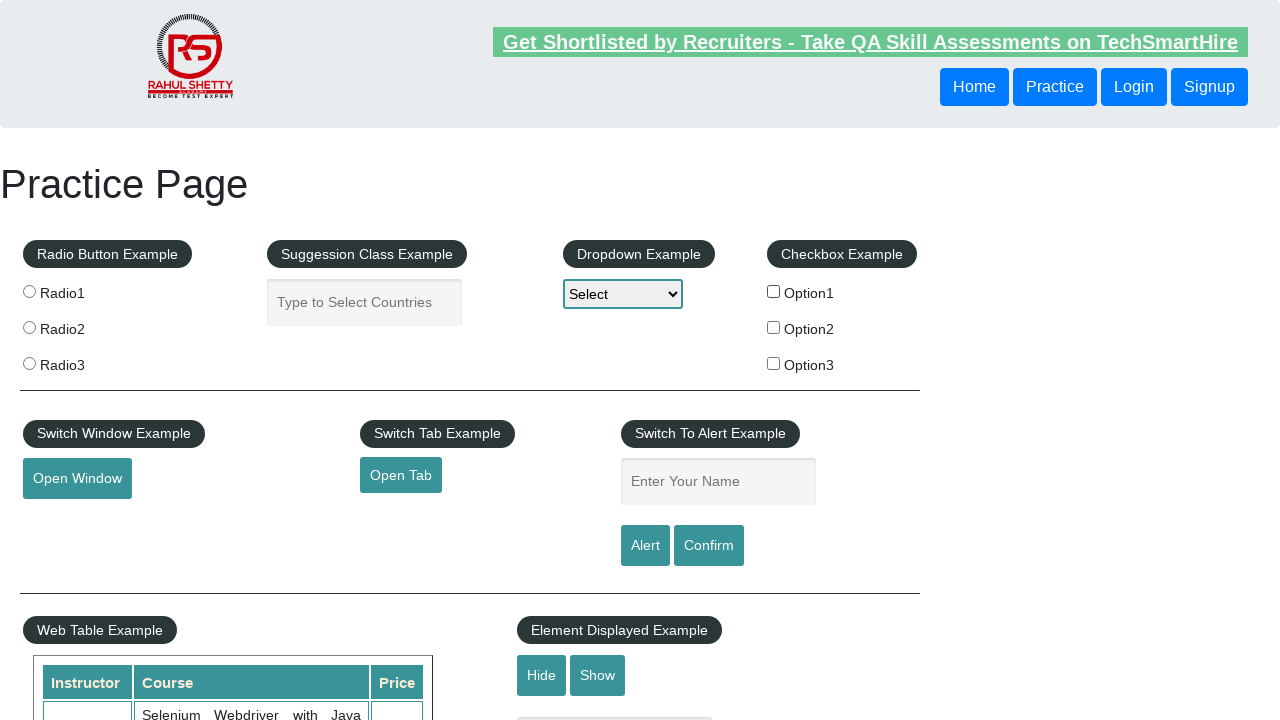

Verified checkbox is deselected
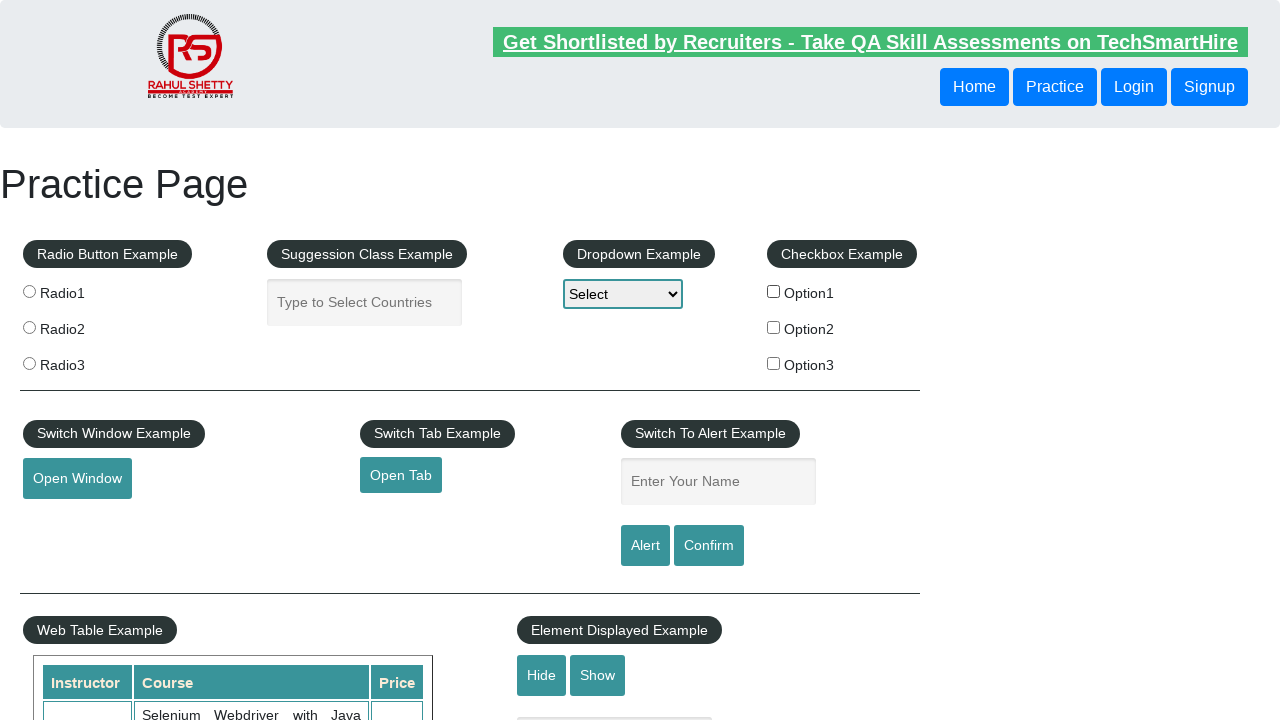

Clicked checkbox to select it at (774, 327) on input[type='checkbox'] >> nth=1
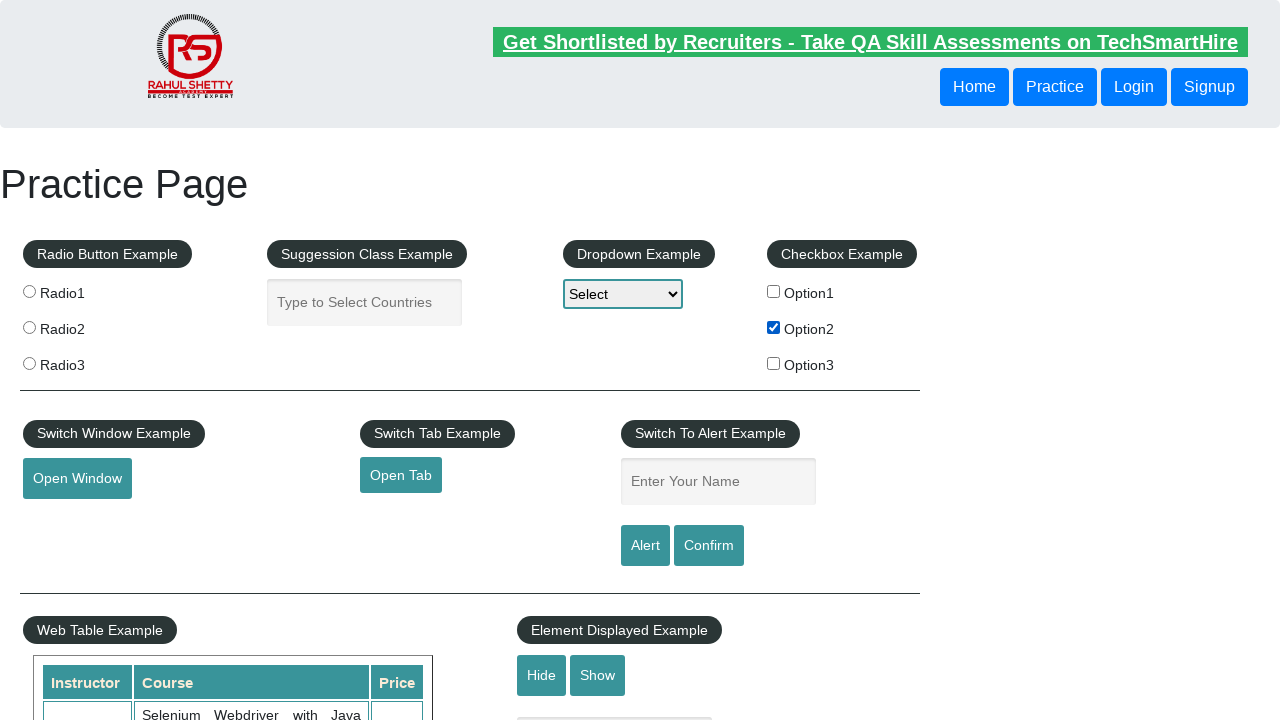

Verified checkbox is selected
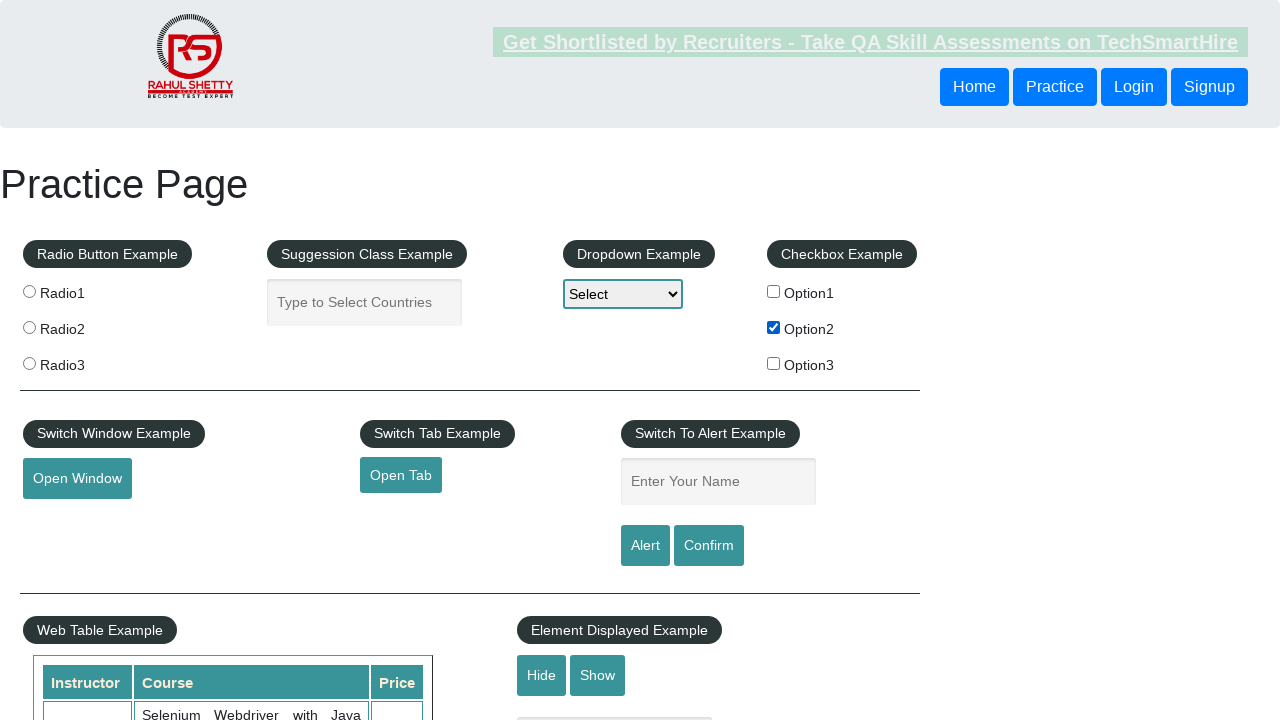

Clicked checkbox again to deselect it at (774, 327) on input[type='checkbox'] >> nth=1
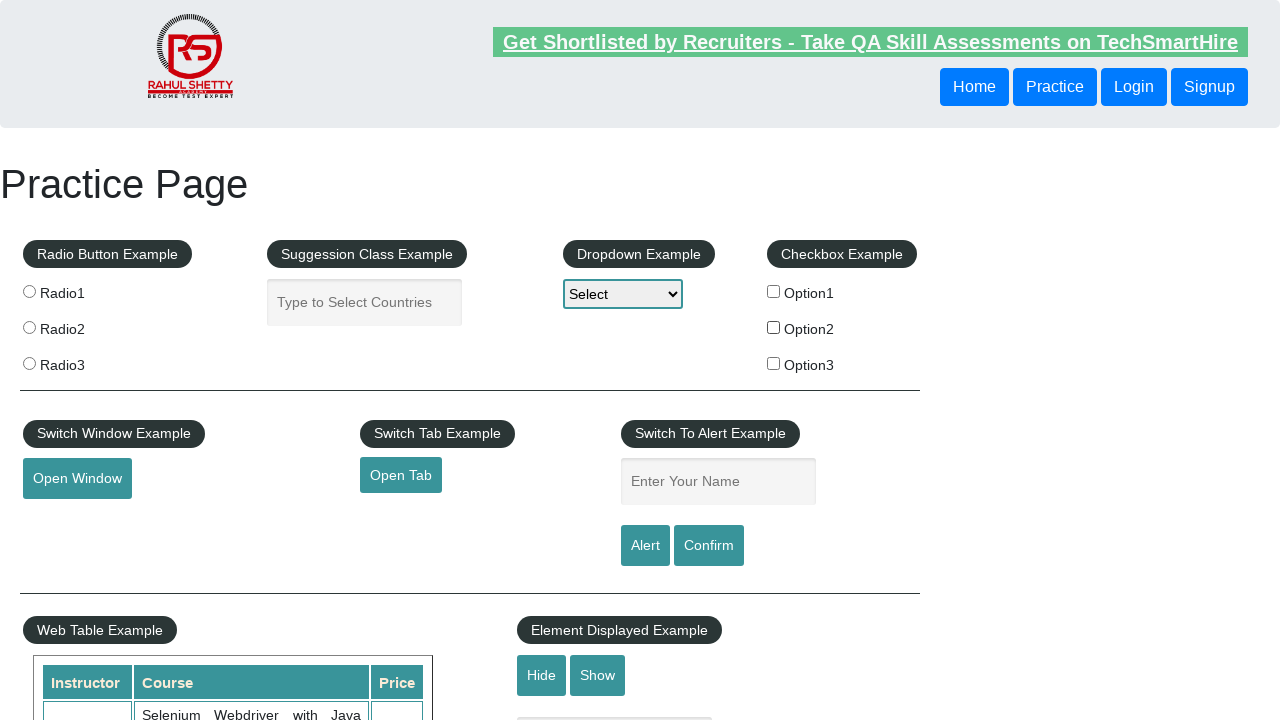

Verified checkbox is deselected
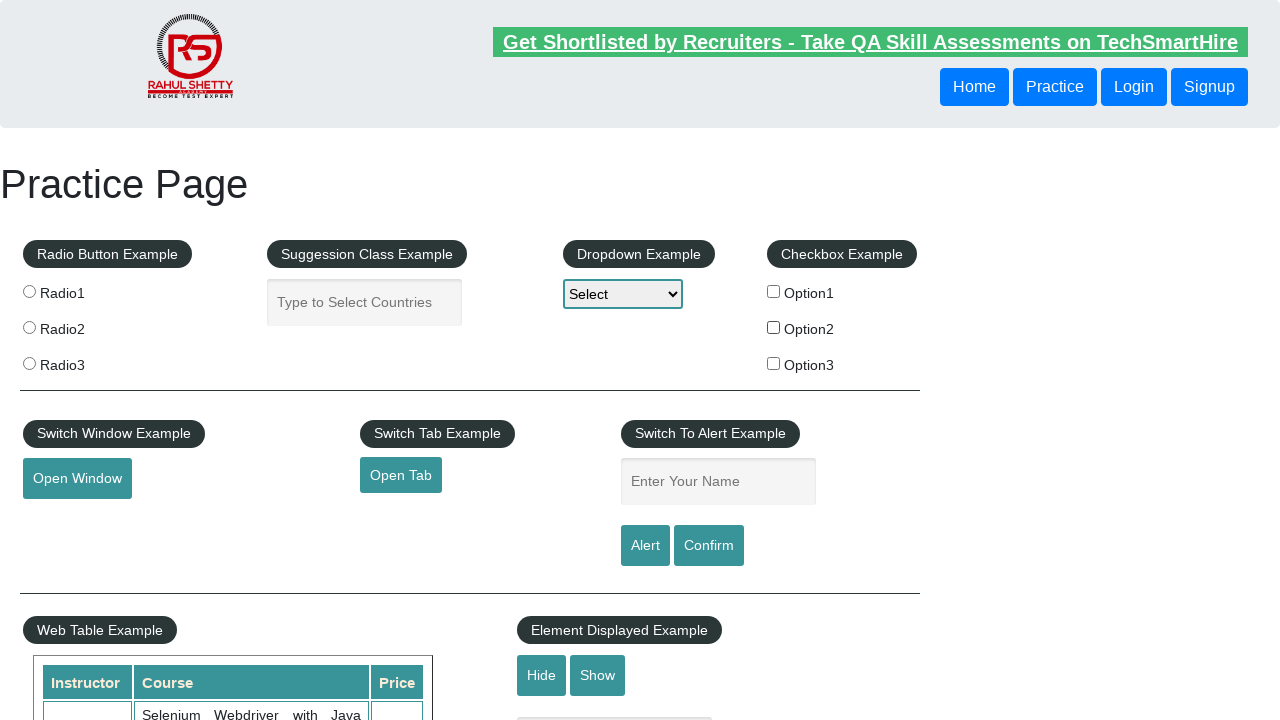

Clicked checkbox to select it at (774, 363) on input[type='checkbox'] >> nth=2
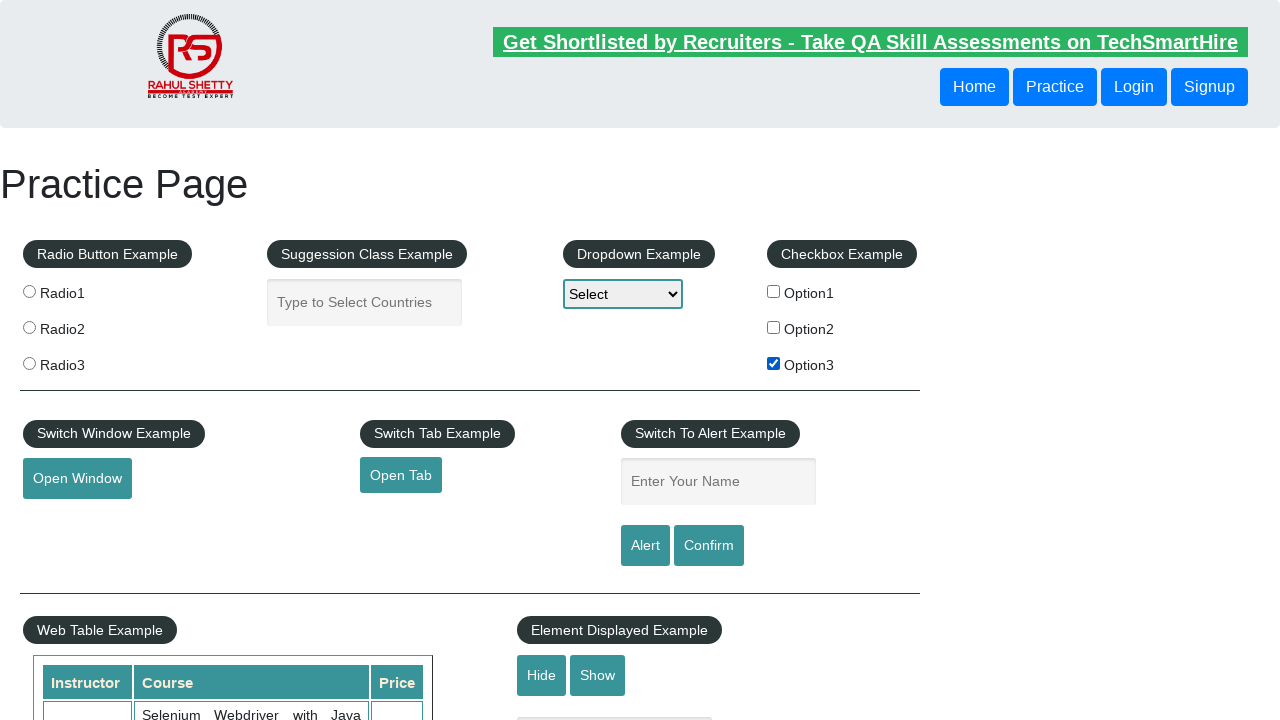

Verified checkbox is selected
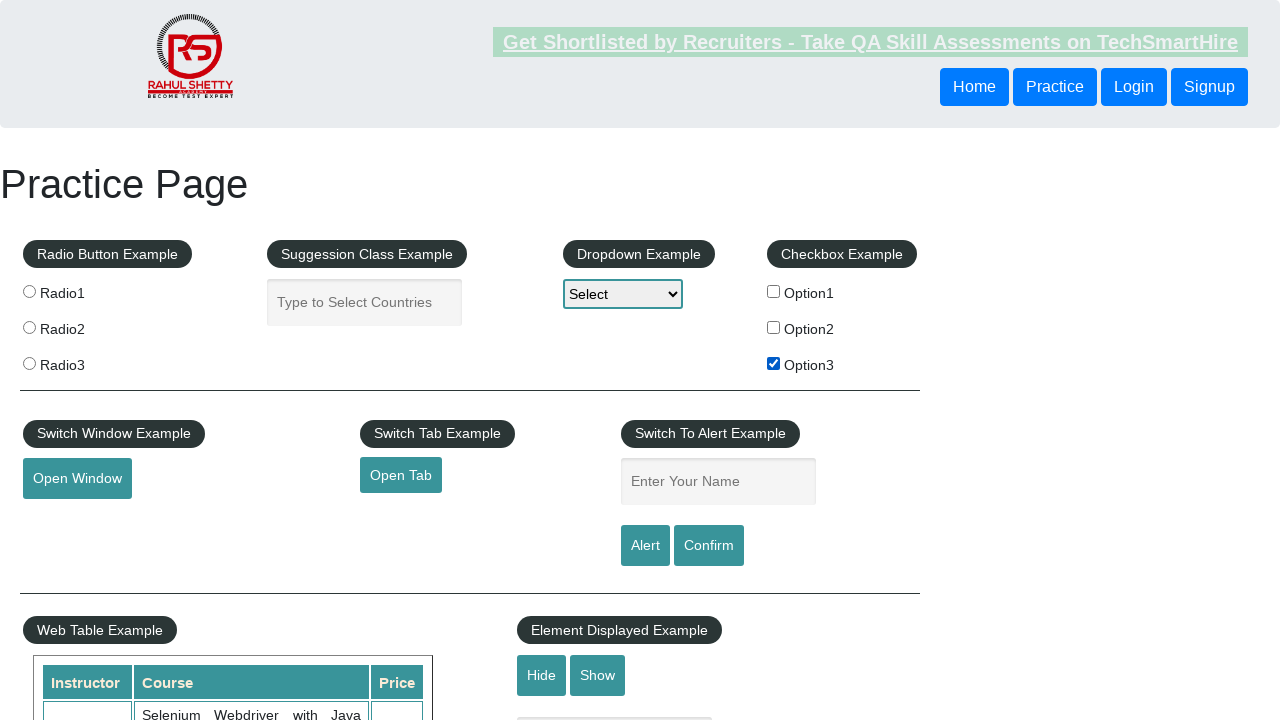

Clicked checkbox again to deselect it at (774, 363) on input[type='checkbox'] >> nth=2
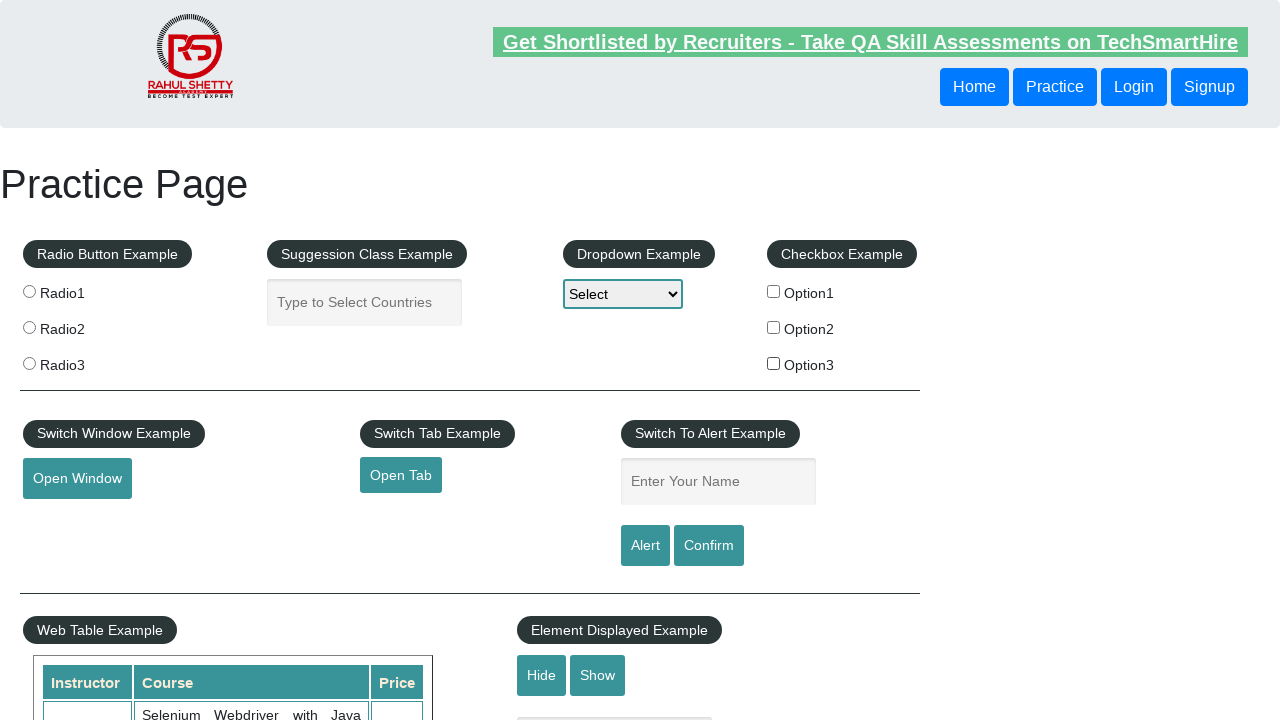

Verified checkbox is deselected
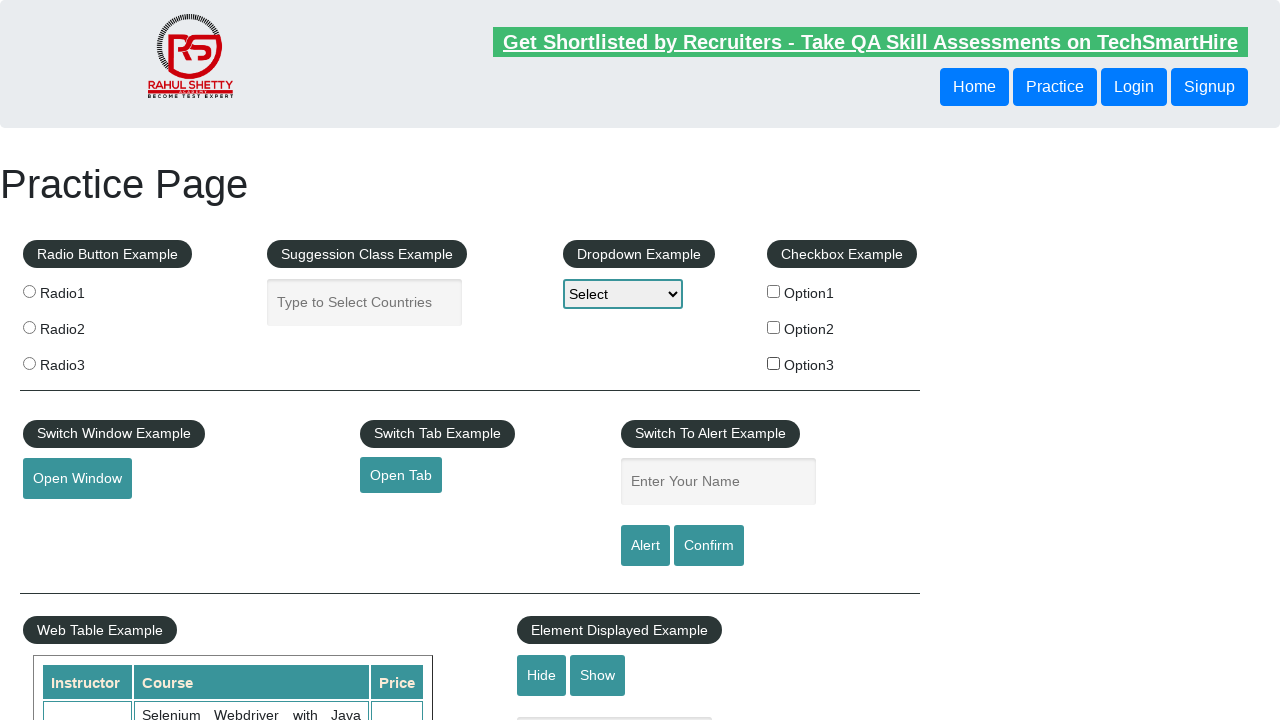

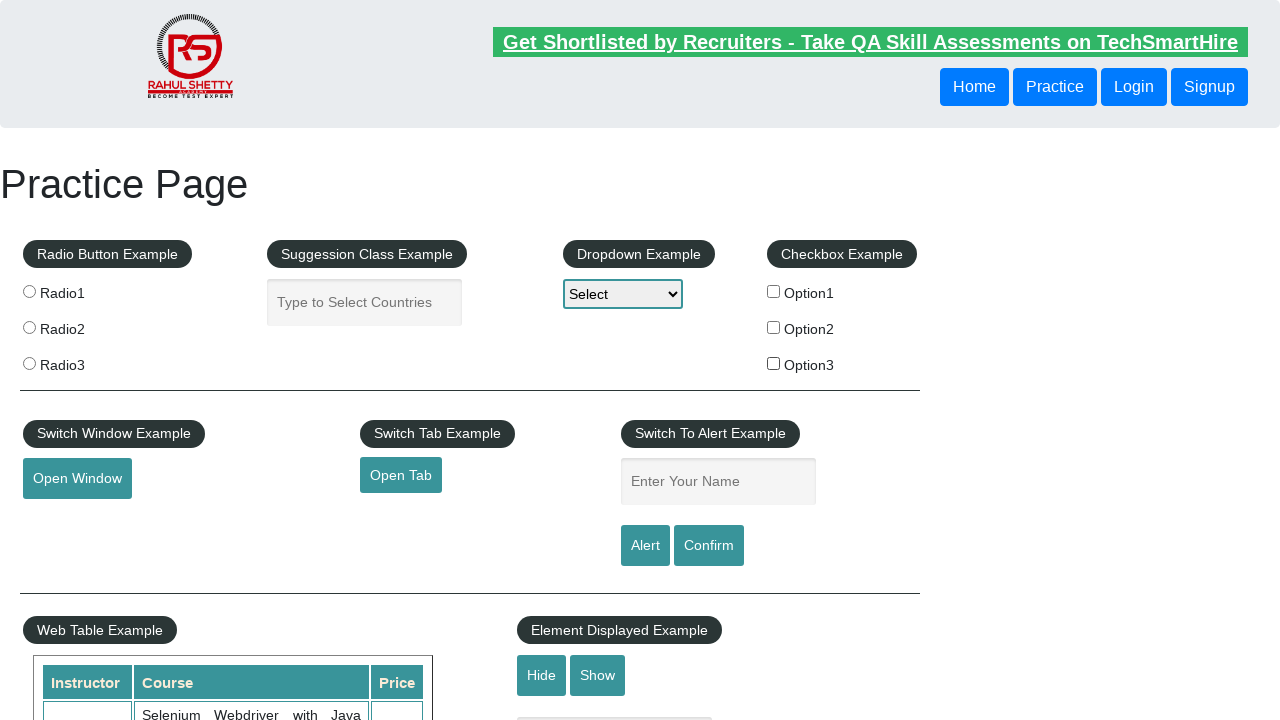